Tests the sorting dropdown functionality for products sorted by name from A to Z

Starting URL: https://www.saucedemo.com/

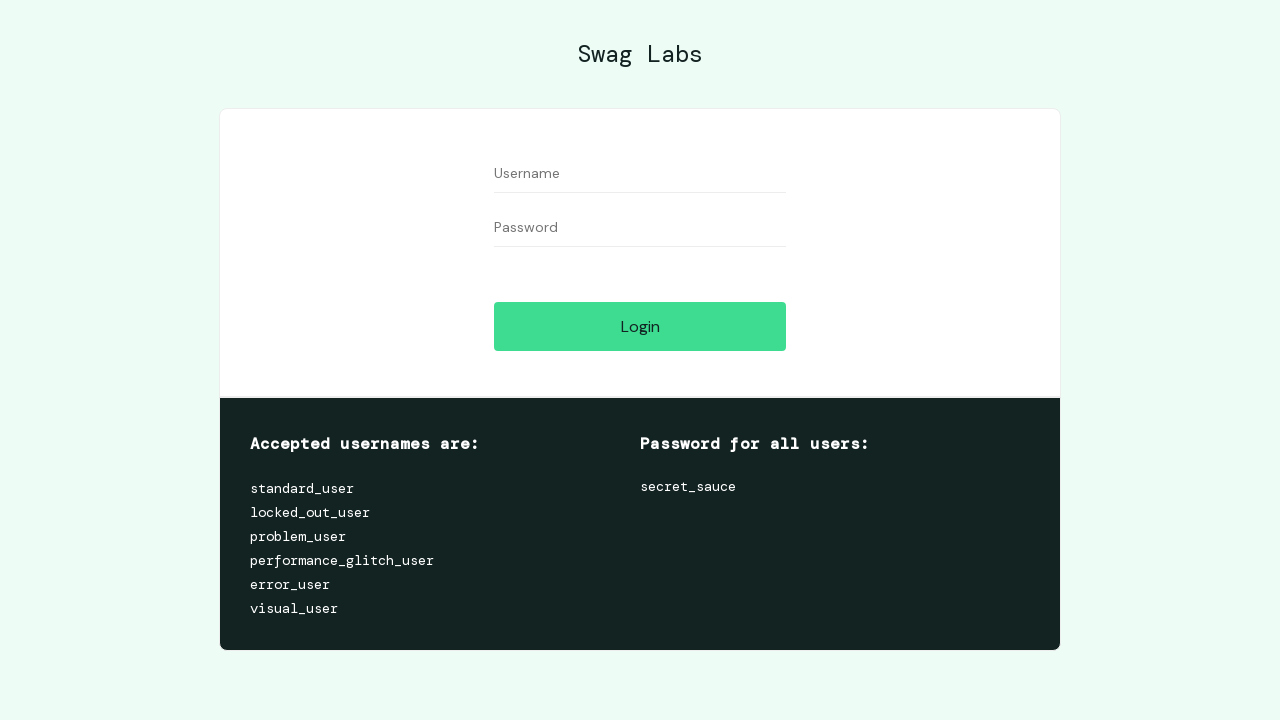

Filled username field with 'standard_user' on #user-name
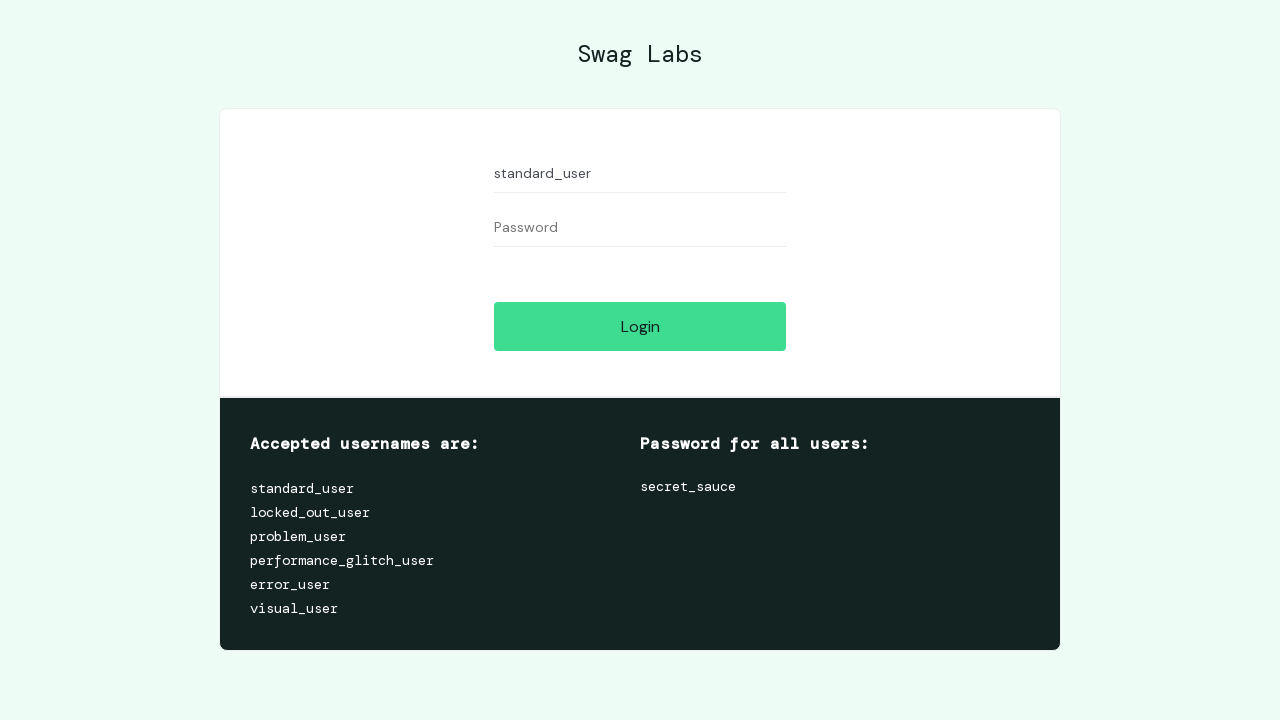

Filled password field with 'secret_sauce' on #password
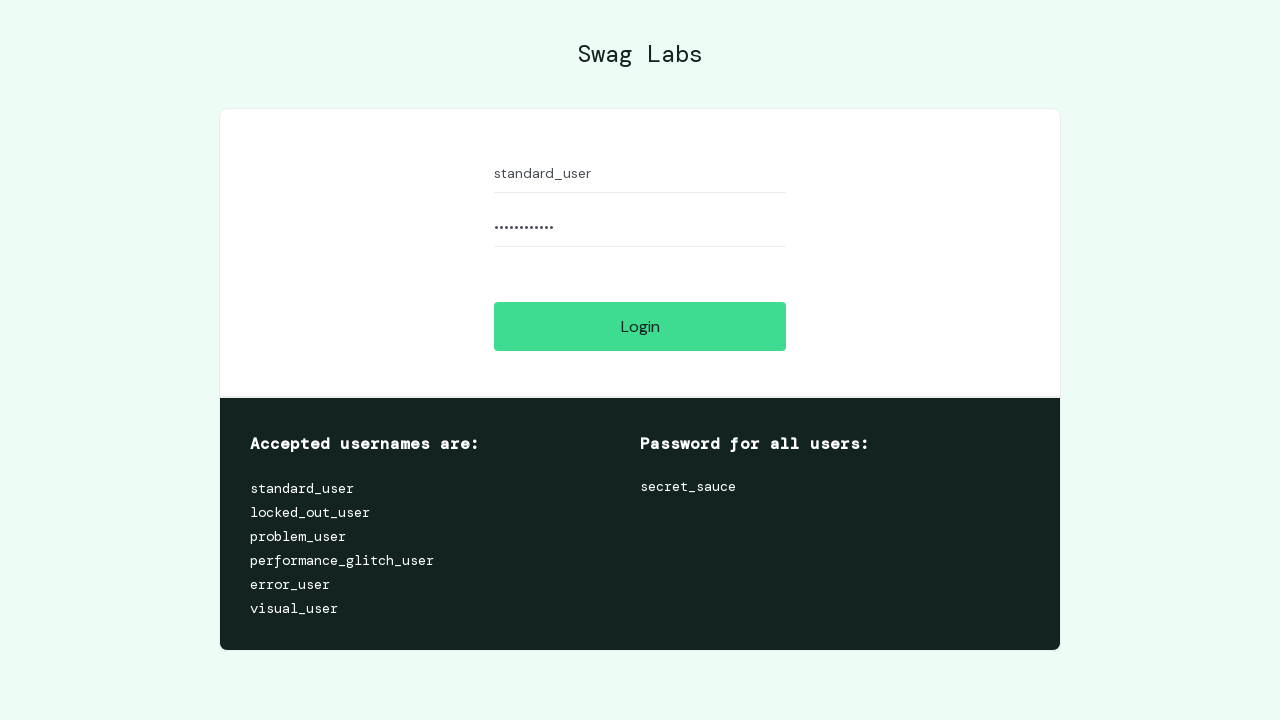

Clicked login button to authenticate at (640, 326) on #login-button
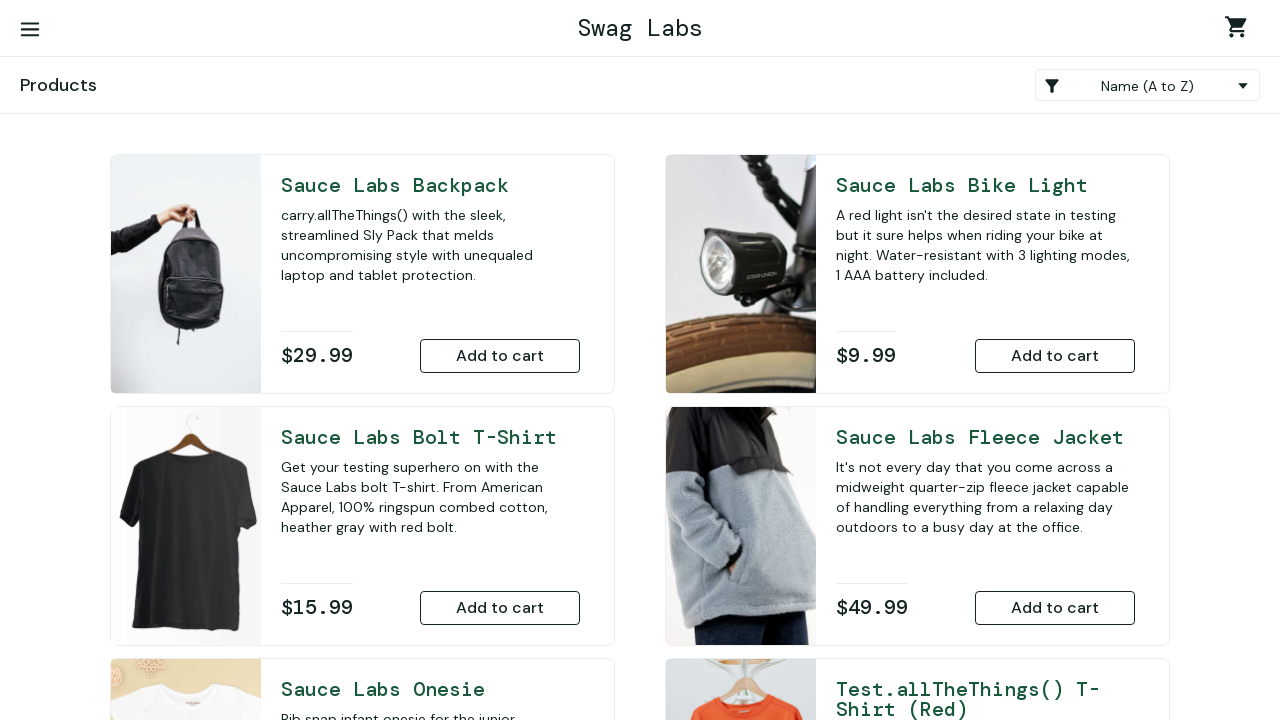

Selected 'Name (A to Z)' sorting option from dropdown on select.product_sort_container
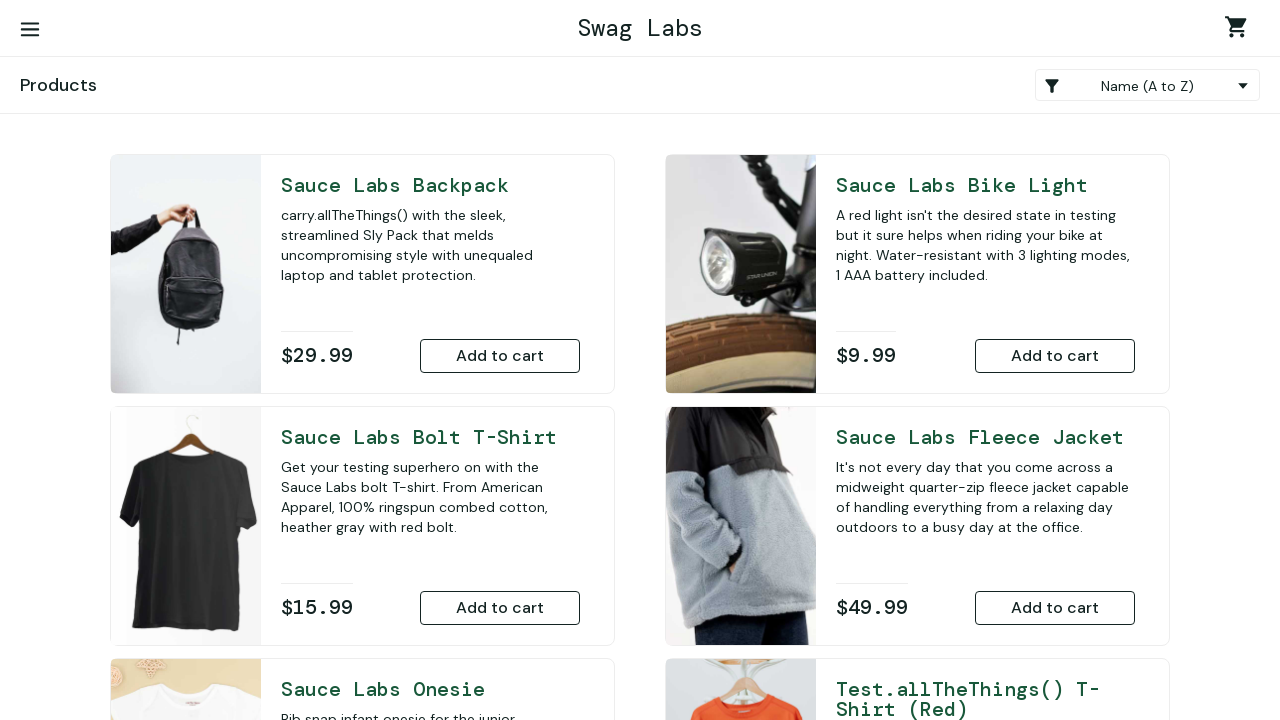

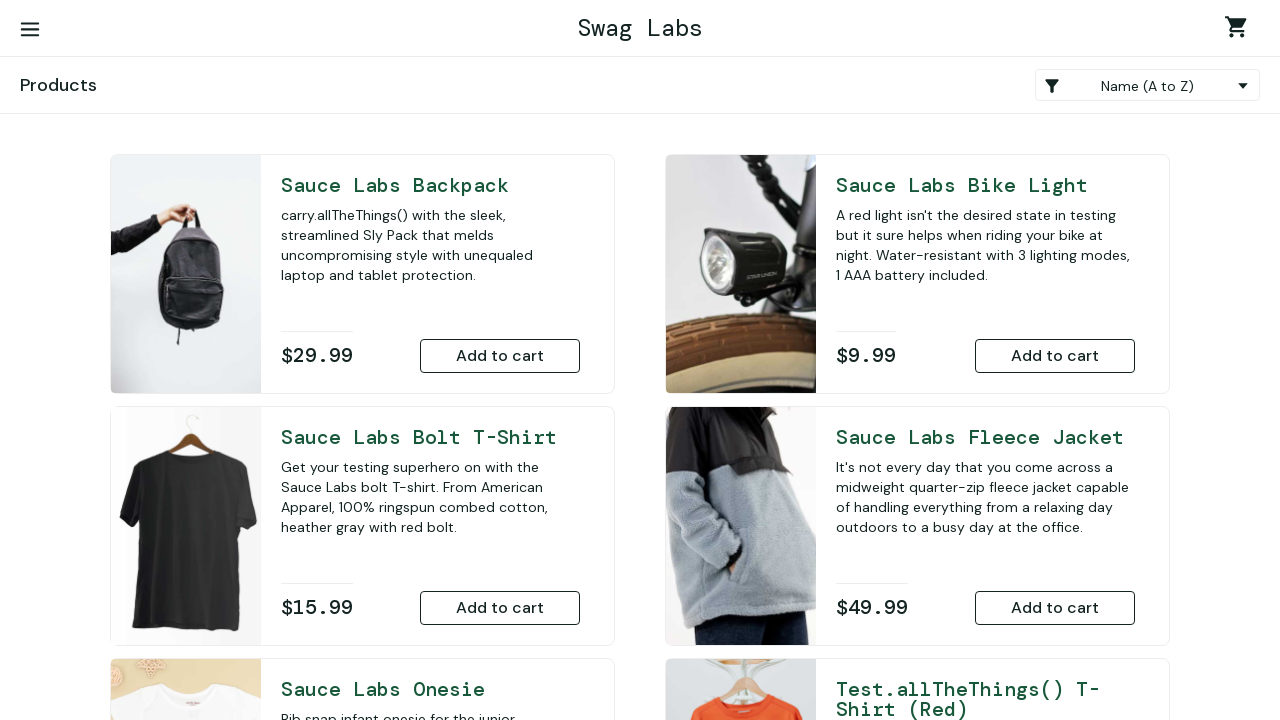